Tests clicking a link element by navigating to example.com and clicking on the first anchor tag

Starting URL: https://example.com

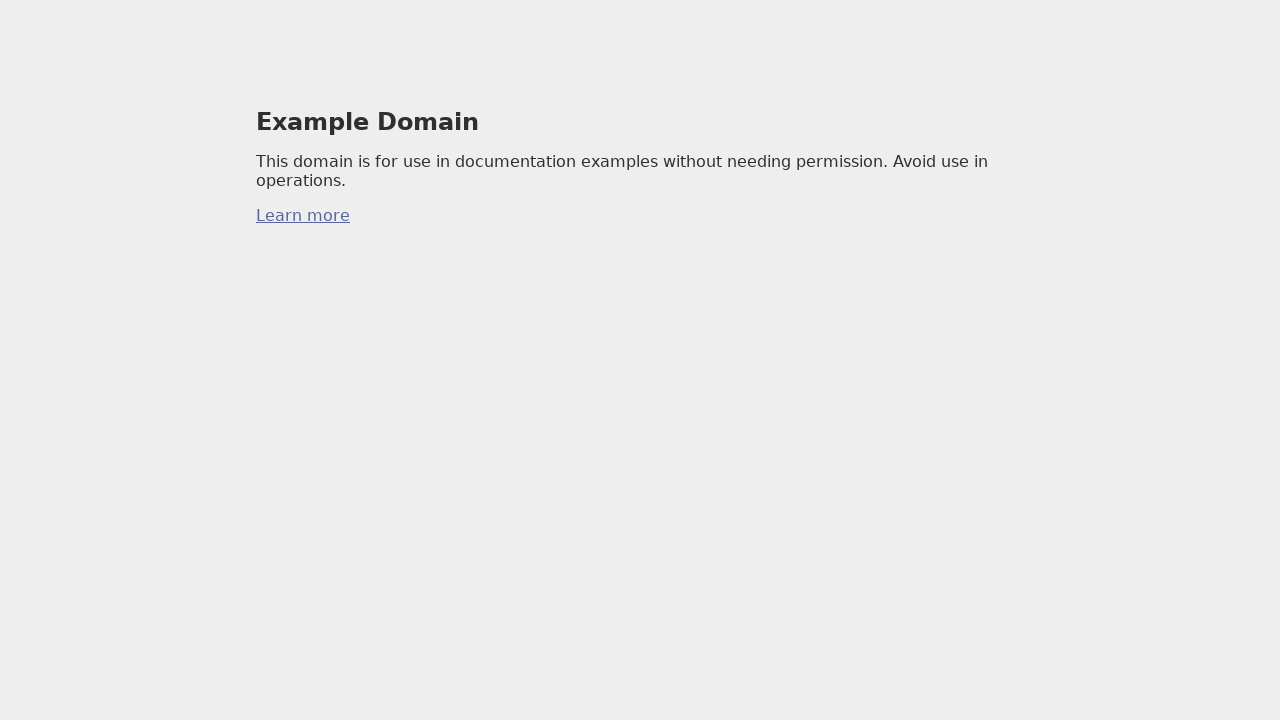

Located the first anchor tag on example.com
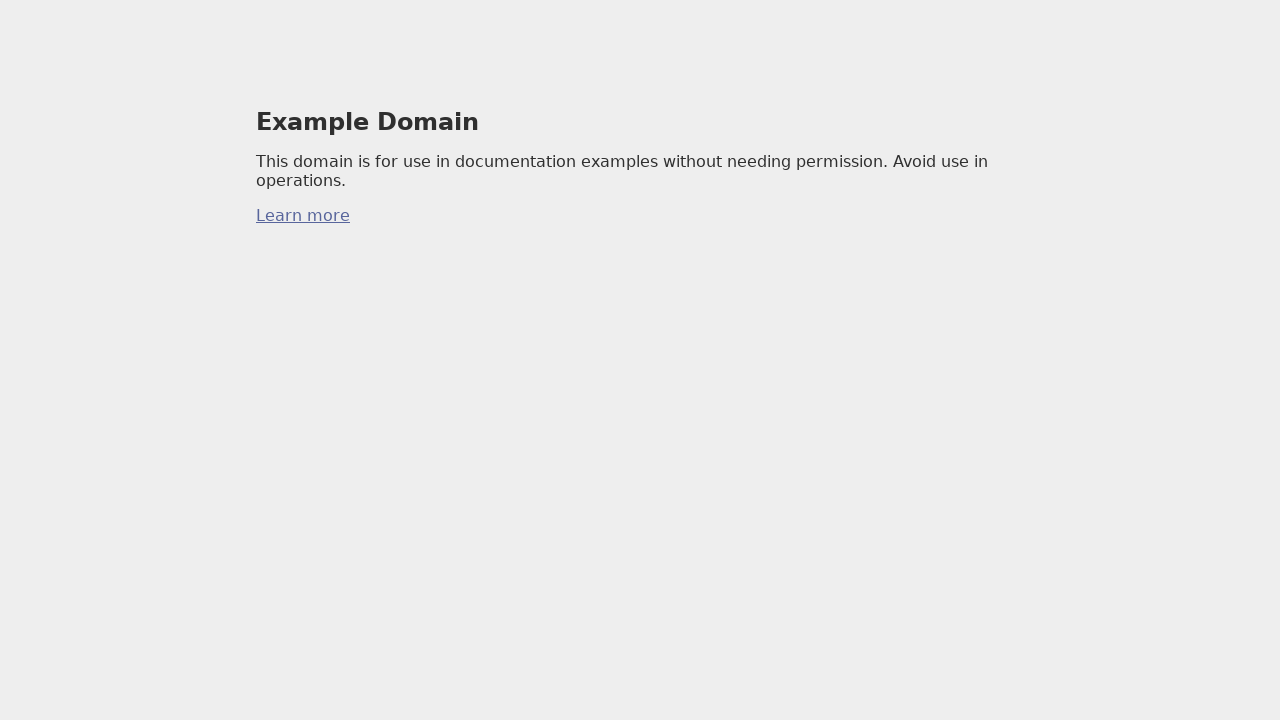

Waited for first anchor tag to become visible
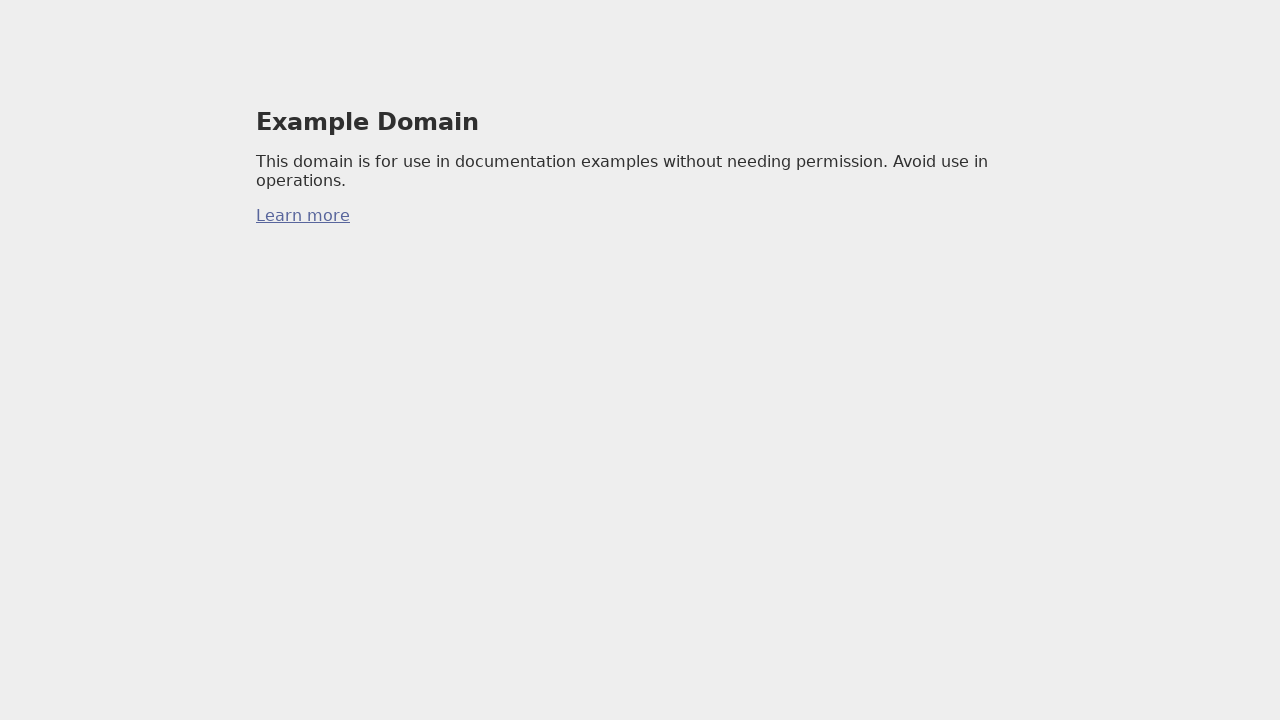

Clicked the first anchor tag at (303, 216) on a >> nth=0
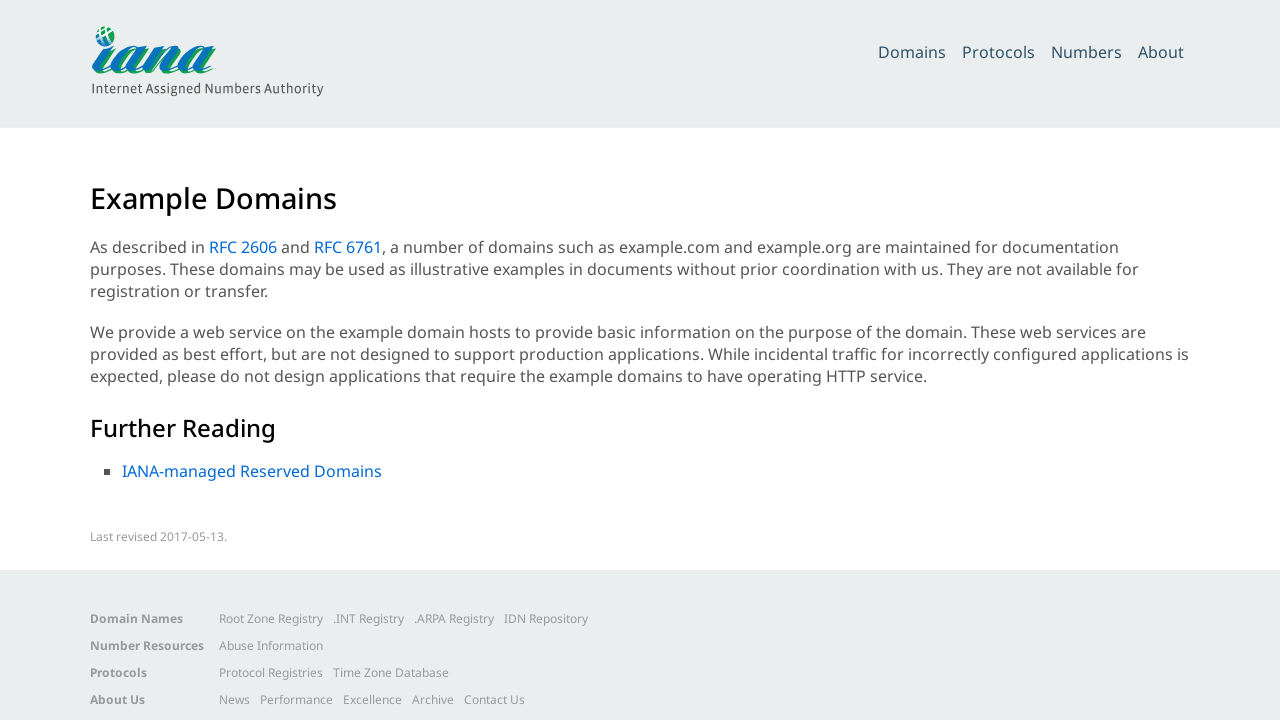

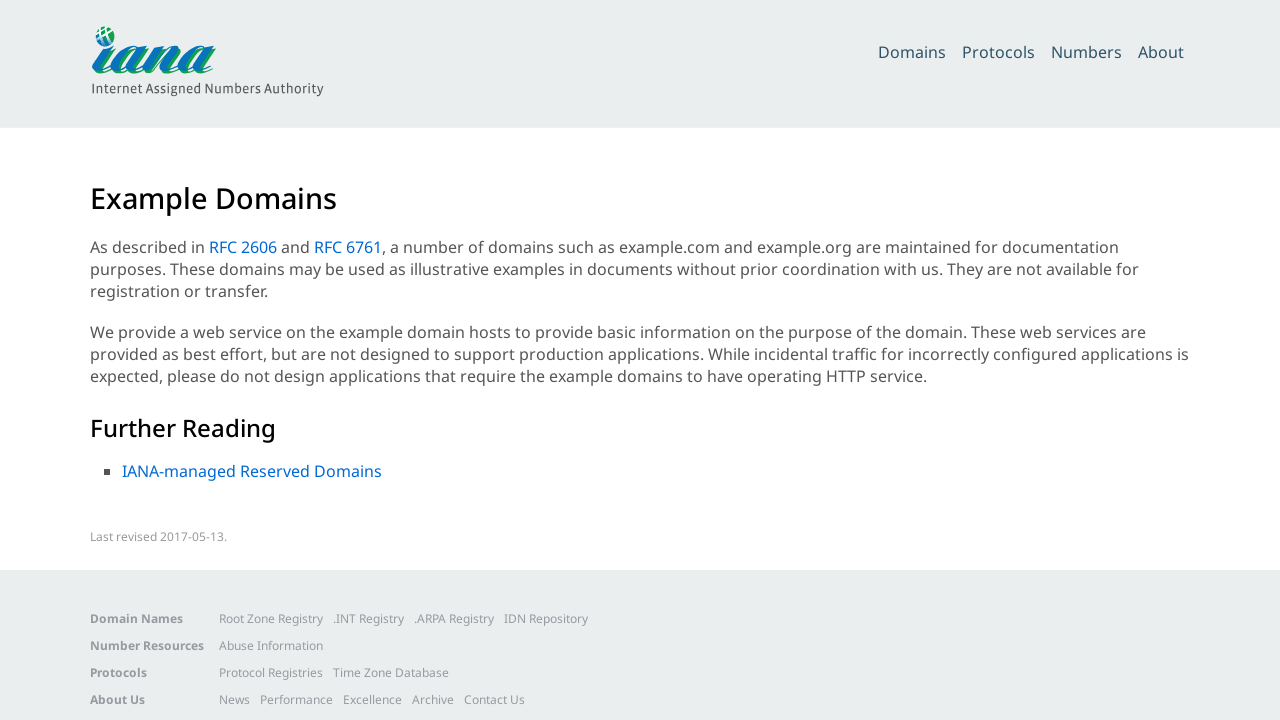